Tests checkbox interactions on a practice automation site by scrolling down and selecting specific checkboxes based on their day values (Sunday, Friday, and Saturday)

Starting URL: https://testautomationpractice.blogspot.com/

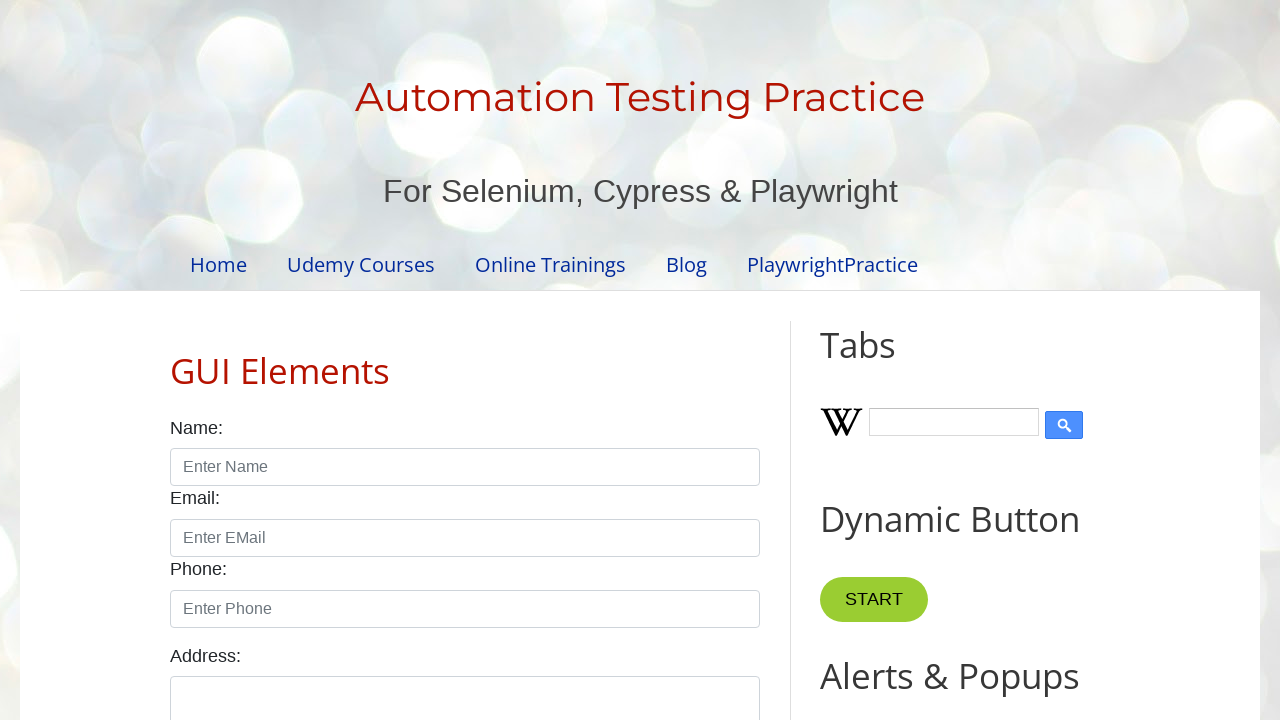

Scrolled down the webpage by 500 pixels
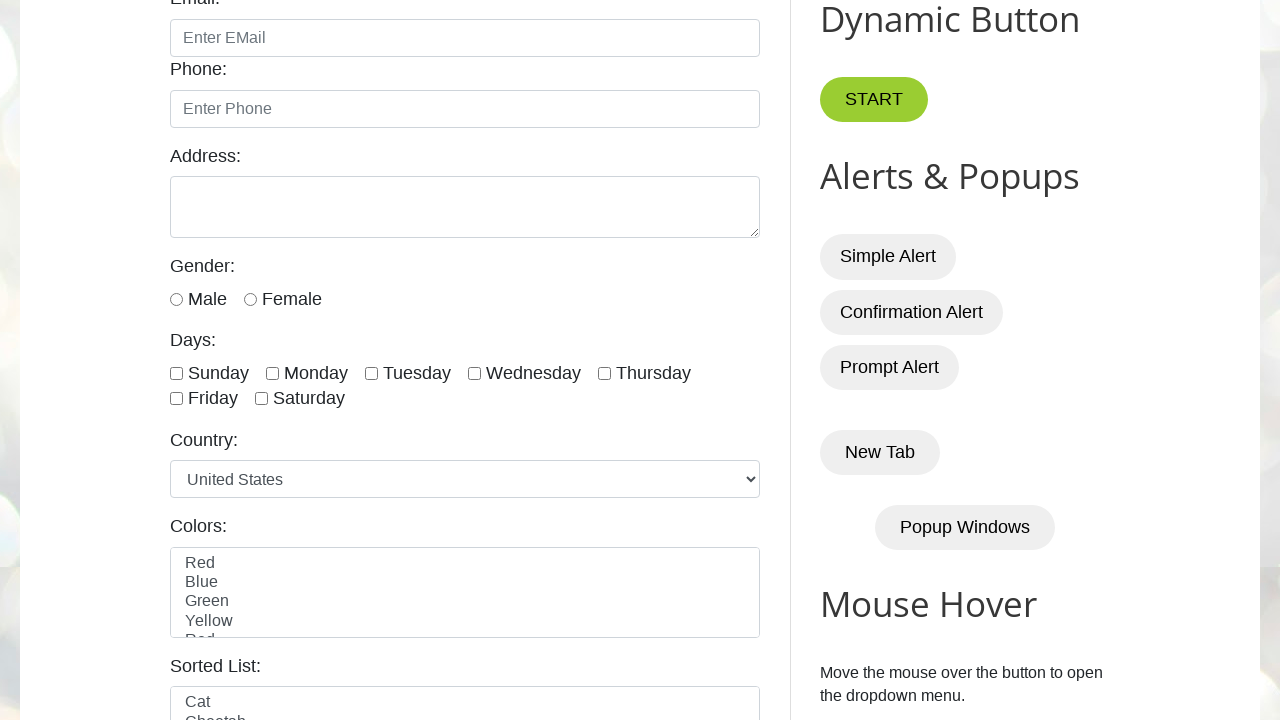

Located all checkboxes with day values
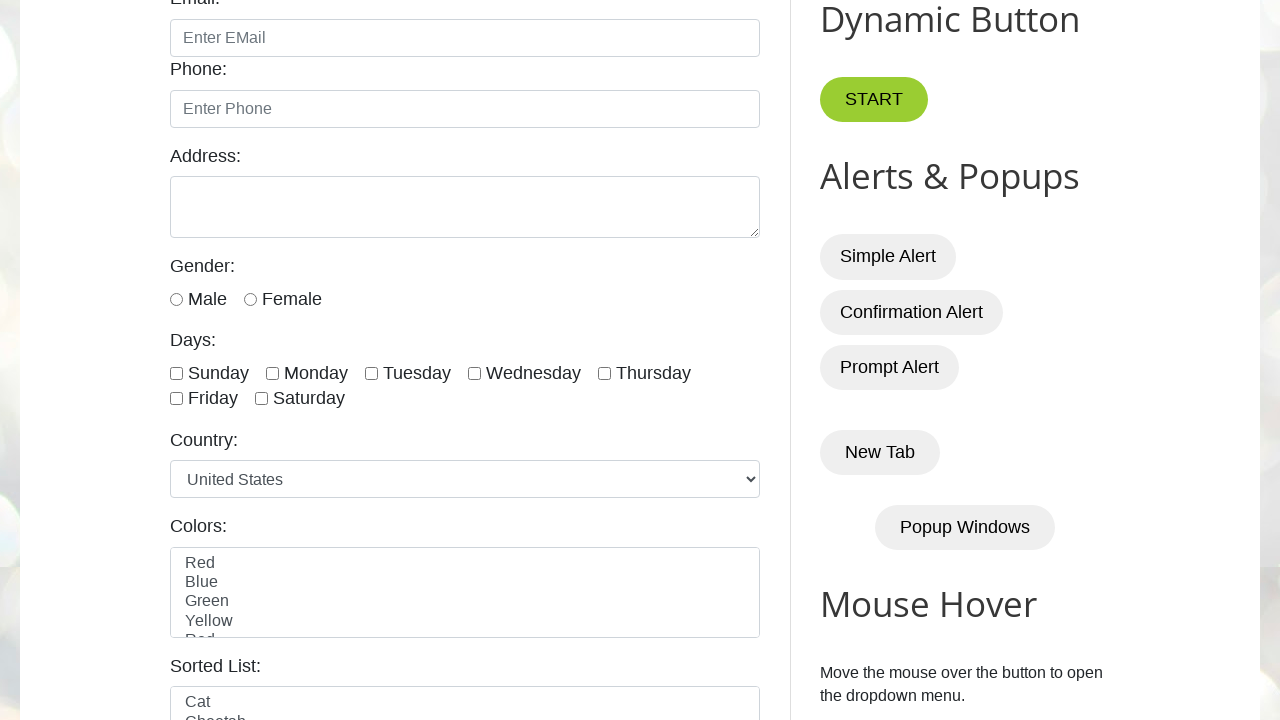

Retrieved checkbox value: sunday
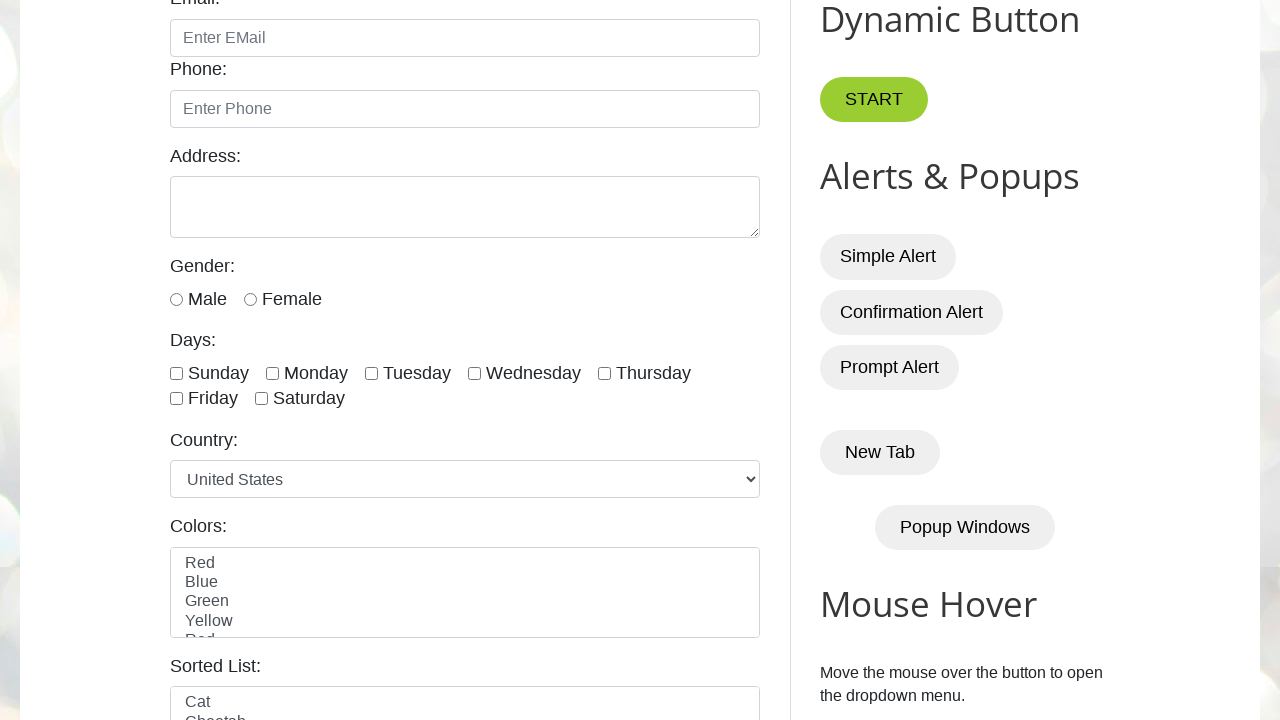

Selected checkbox for sunday at (176, 373) on xpath=//input[@type='checkbox' and contains(@value,'day')] >> nth=0
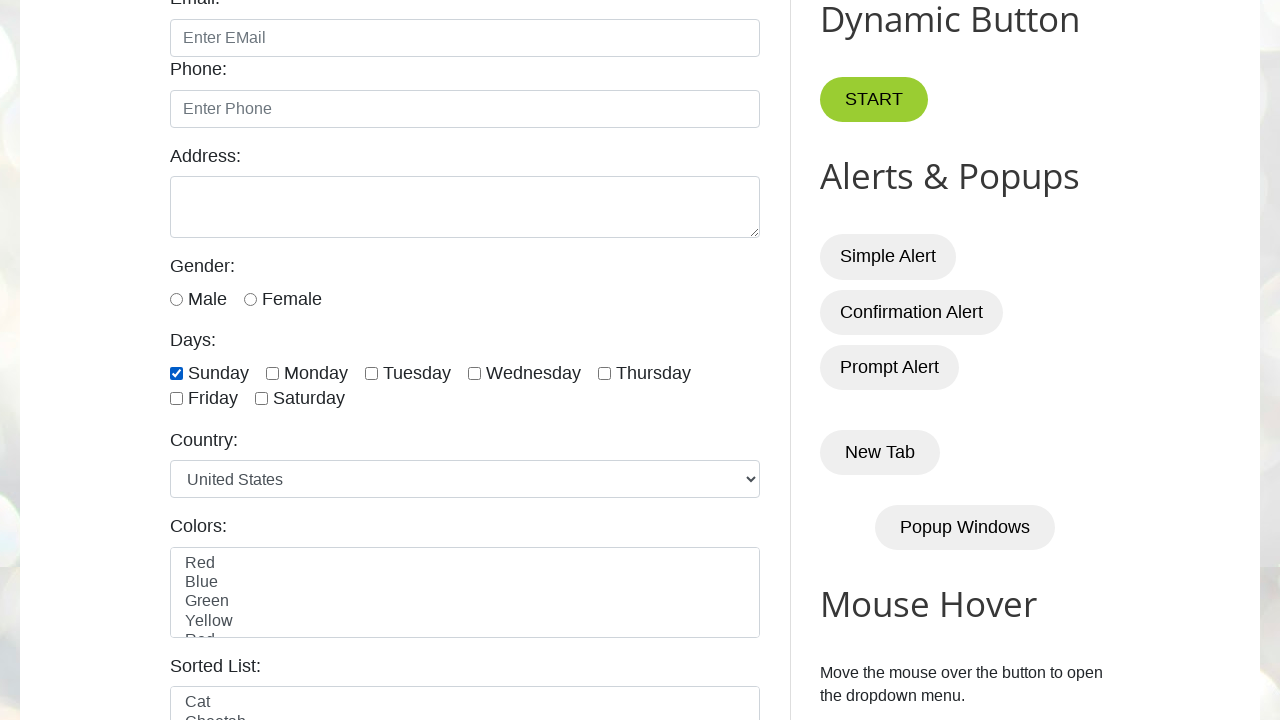

Retrieved checkbox value: monday
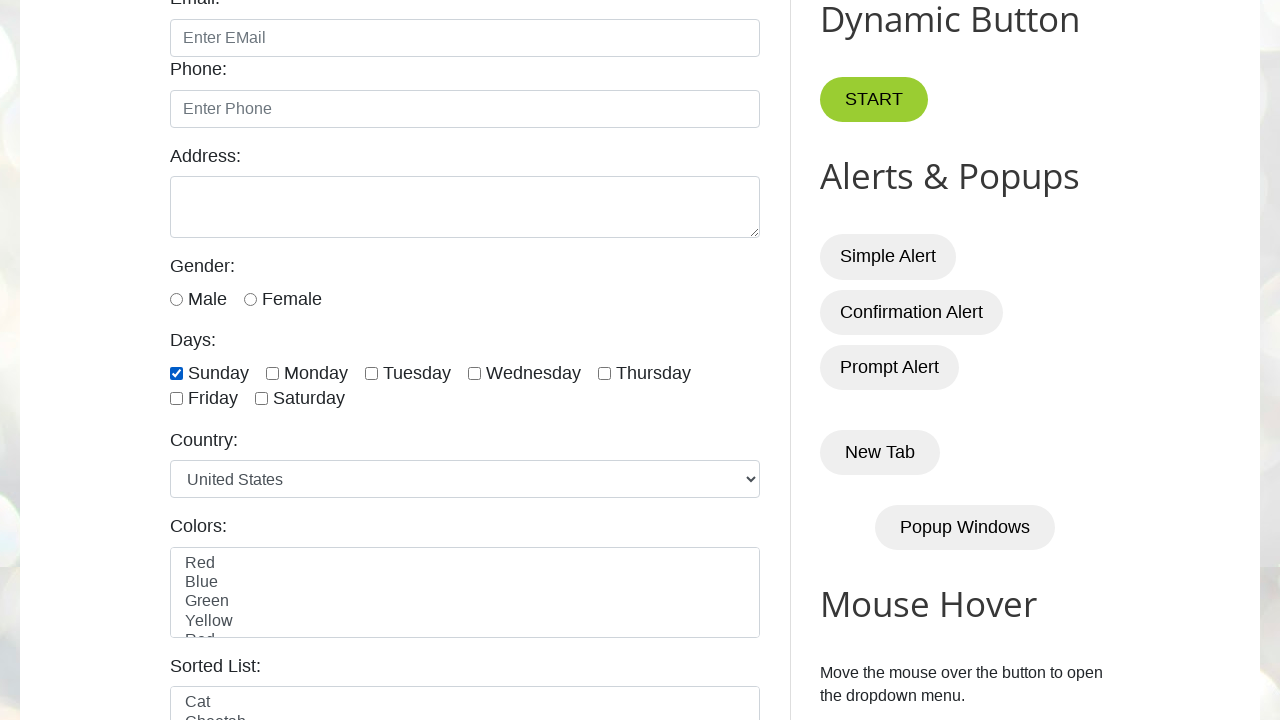

Retrieved checkbox value: tuesday
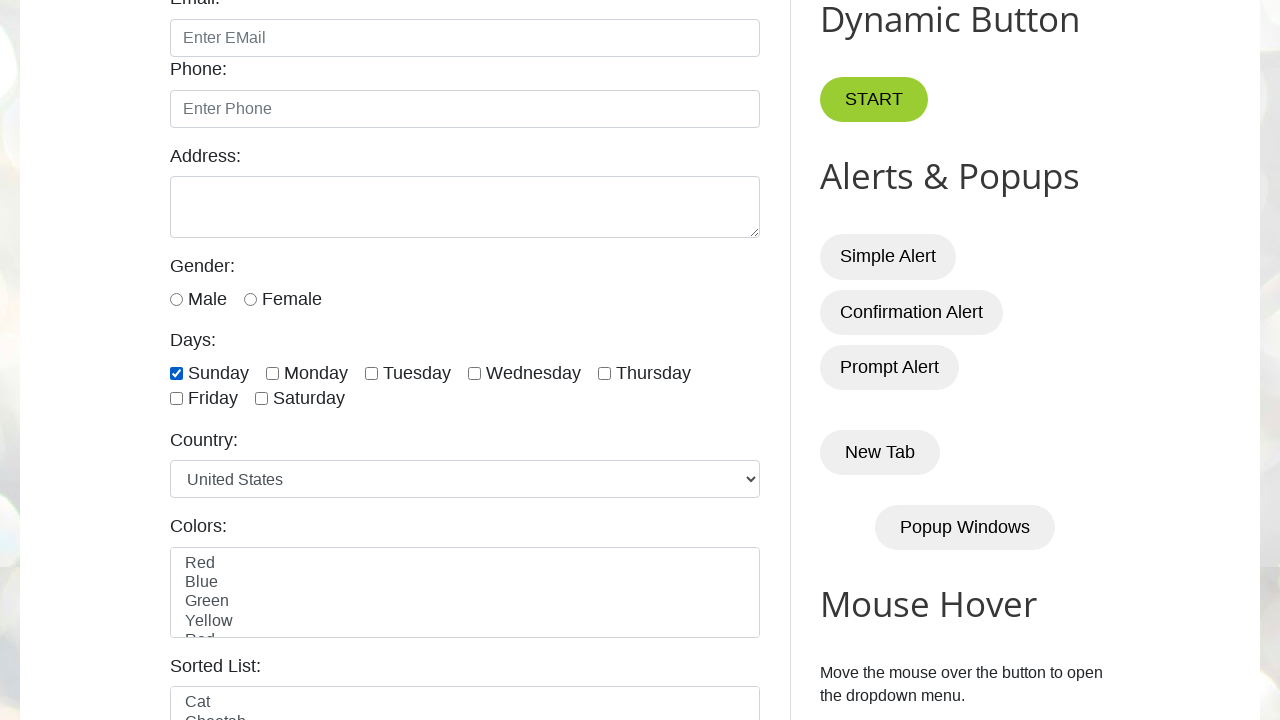

Retrieved checkbox value: wednesday
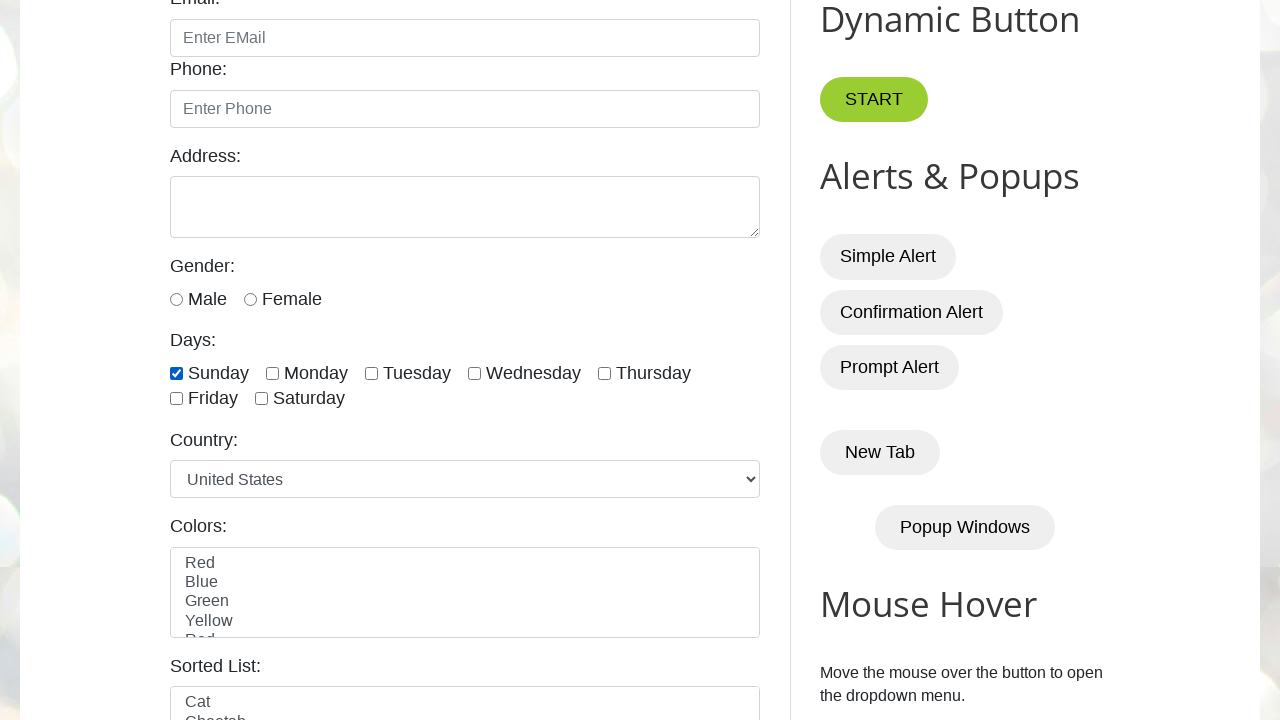

Retrieved checkbox value: thursday
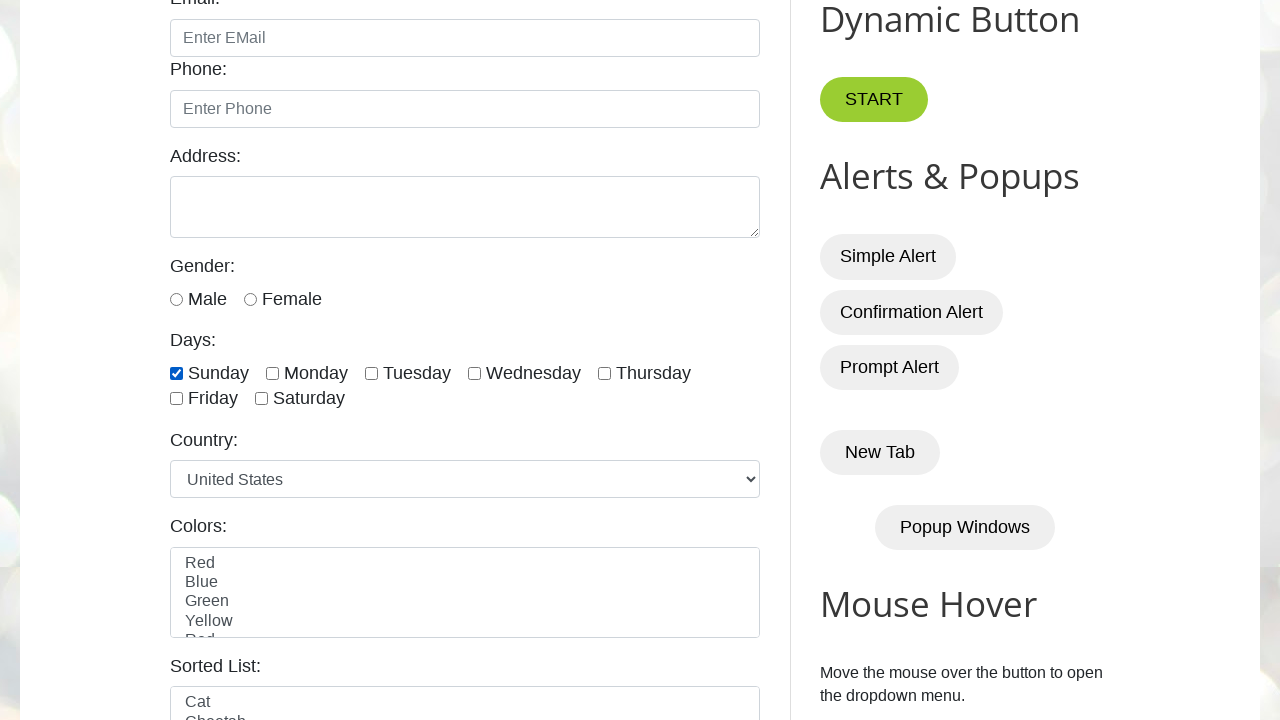

Retrieved checkbox value: friday
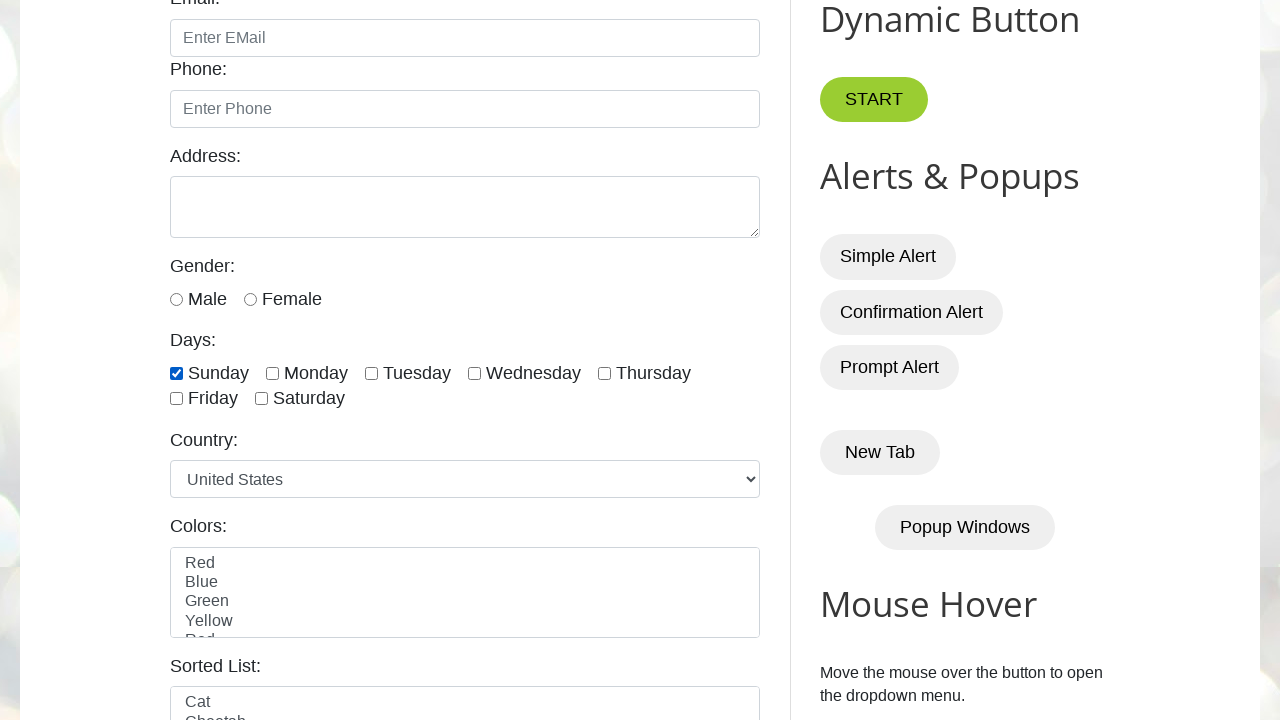

Selected checkbox for friday at (176, 399) on xpath=//input[@type='checkbox' and contains(@value,'day')] >> nth=5
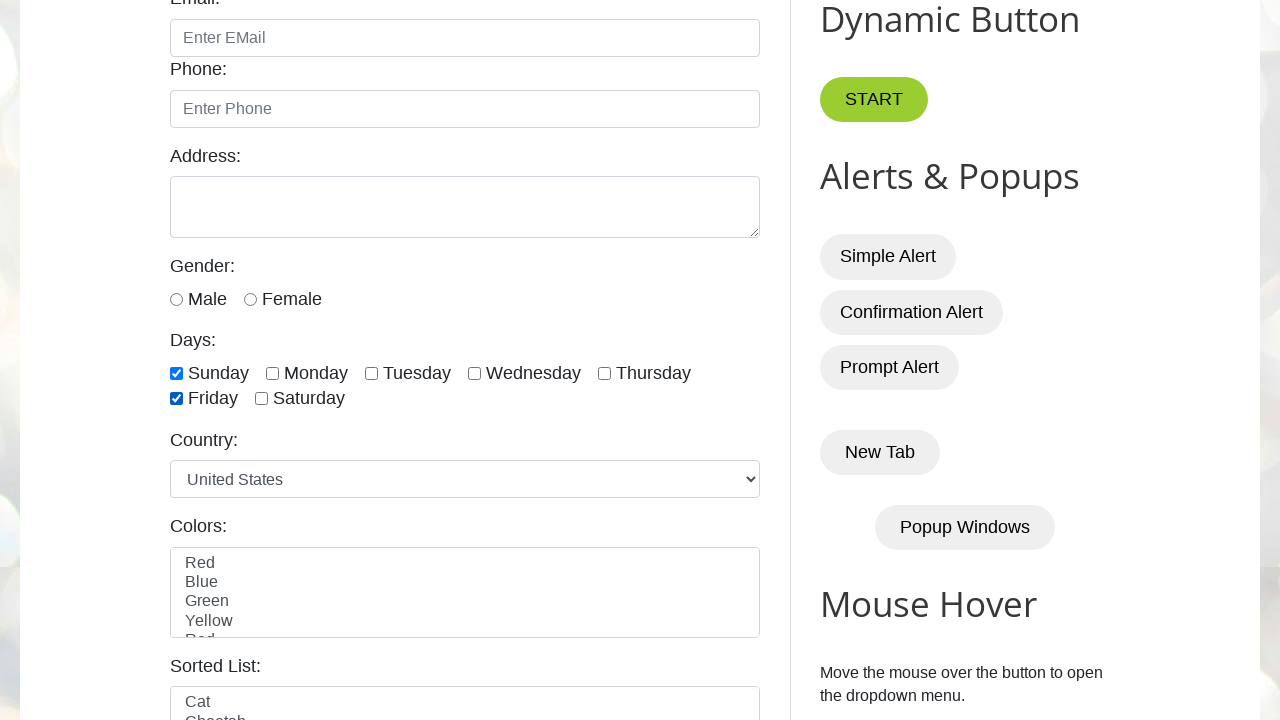

Retrieved checkbox value: saturday
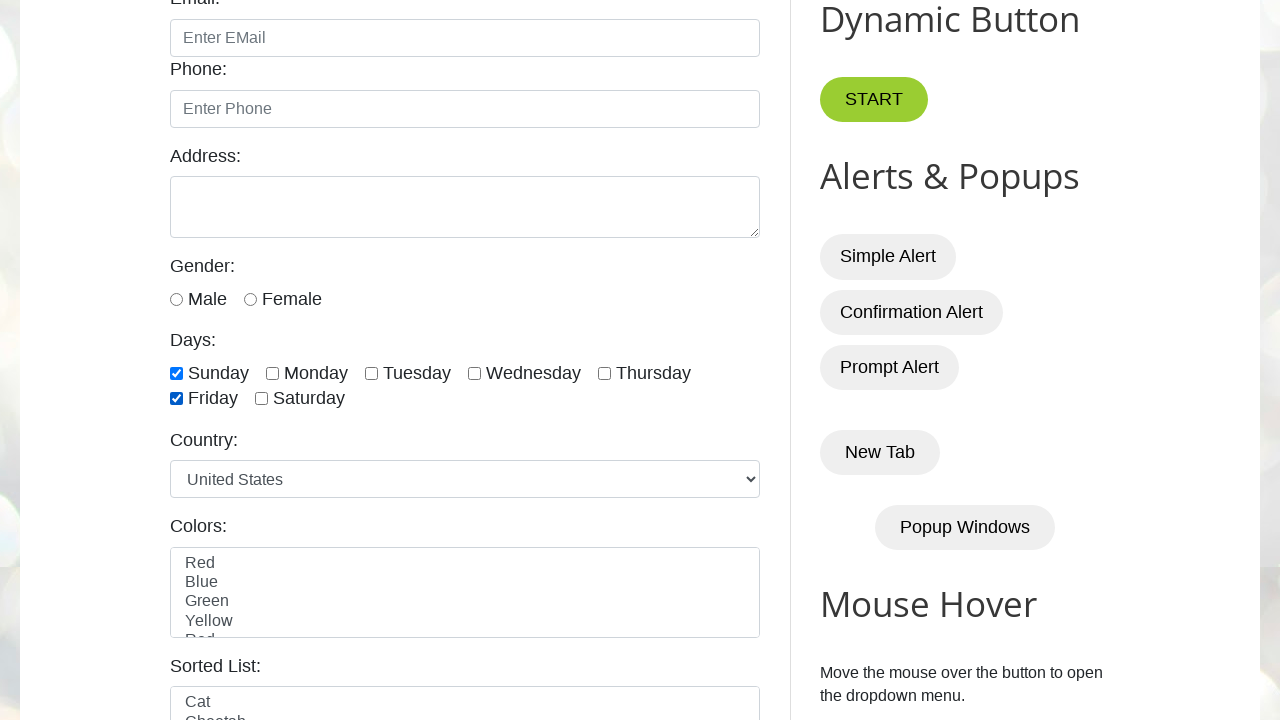

Selected checkbox for saturday at (262, 399) on xpath=//input[@type='checkbox' and contains(@value,'day')] >> nth=6
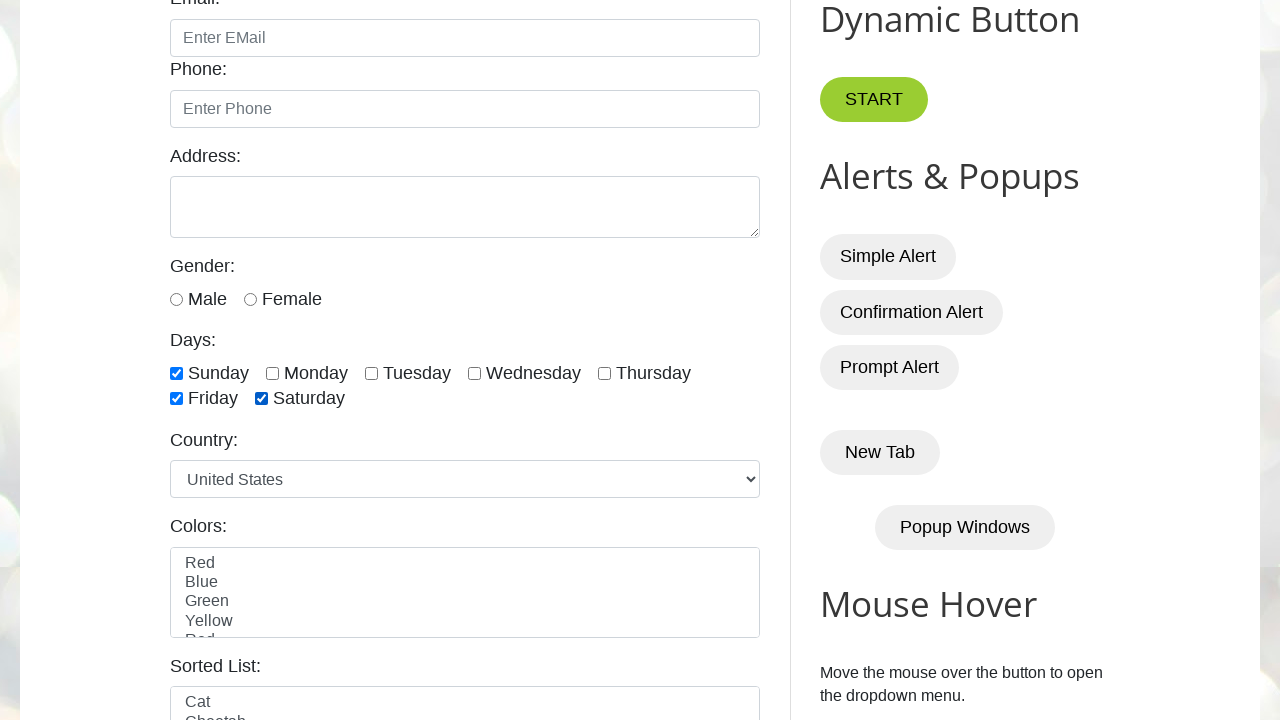

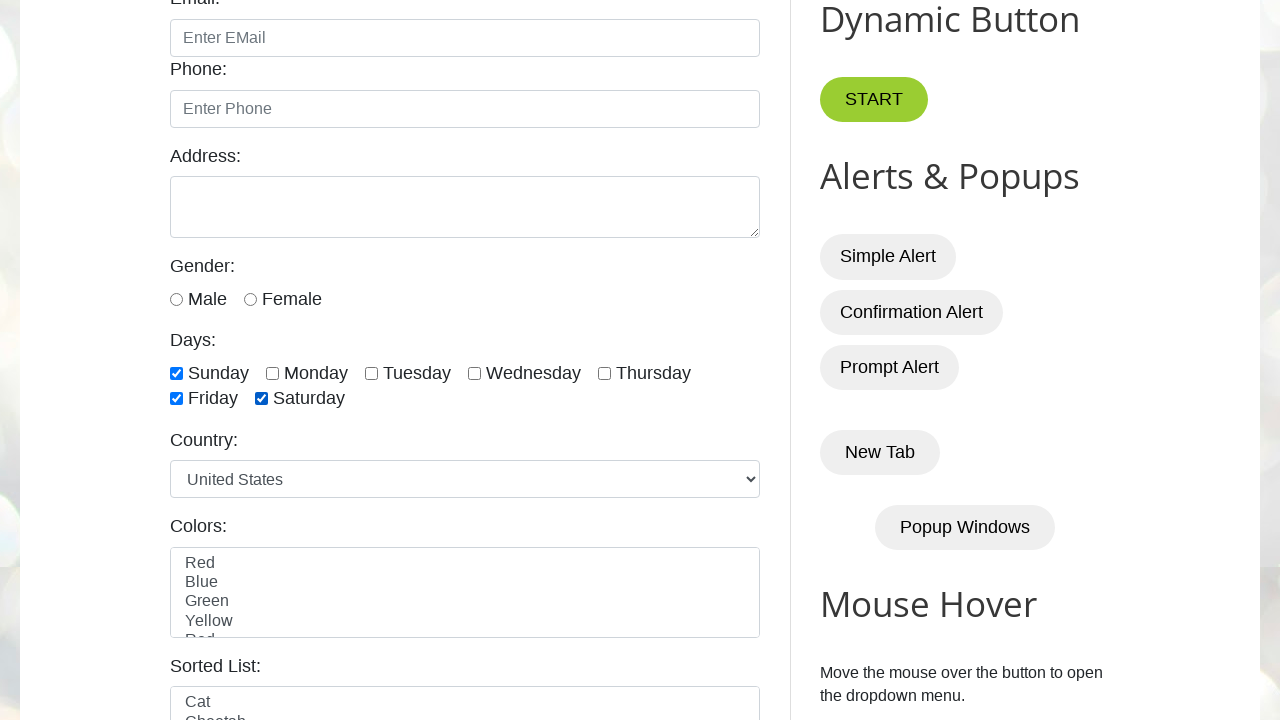